Navigates to a test page and checks a checkbox, then verifies the checkbox confirmation message is displayed.

Starting URL: https://test.k6.io/browser.php

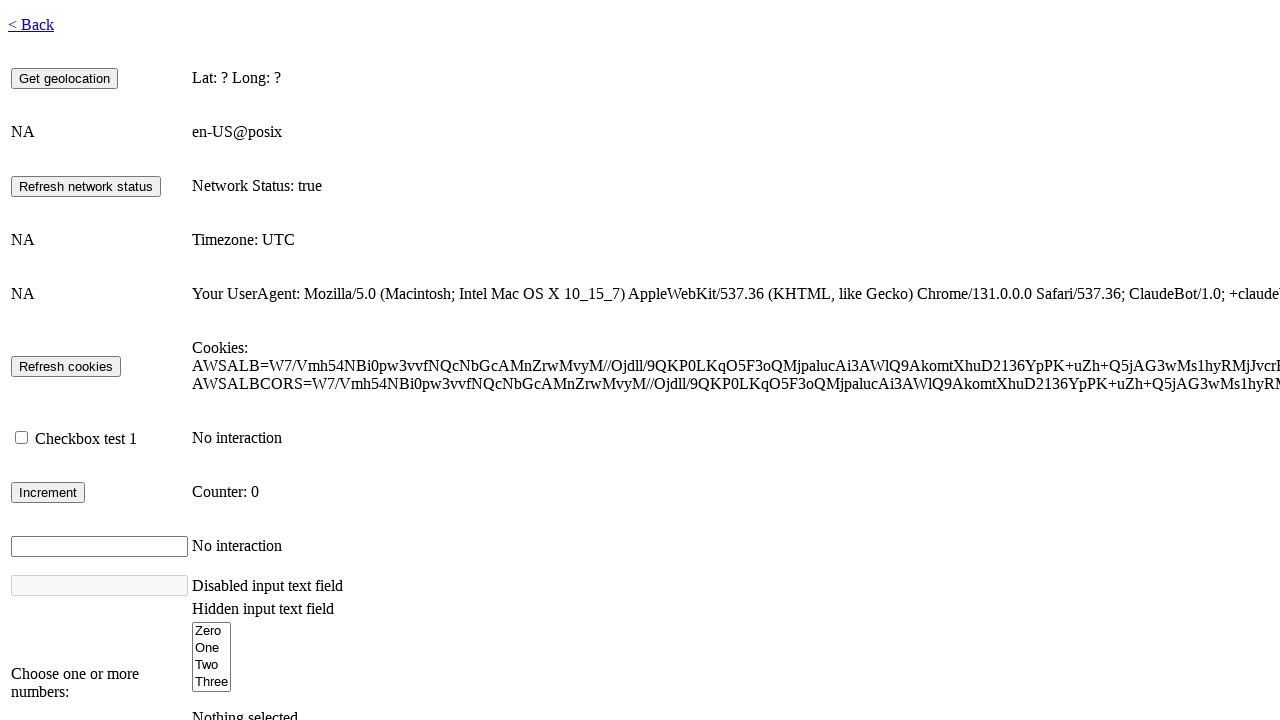

Waited for network to be idle
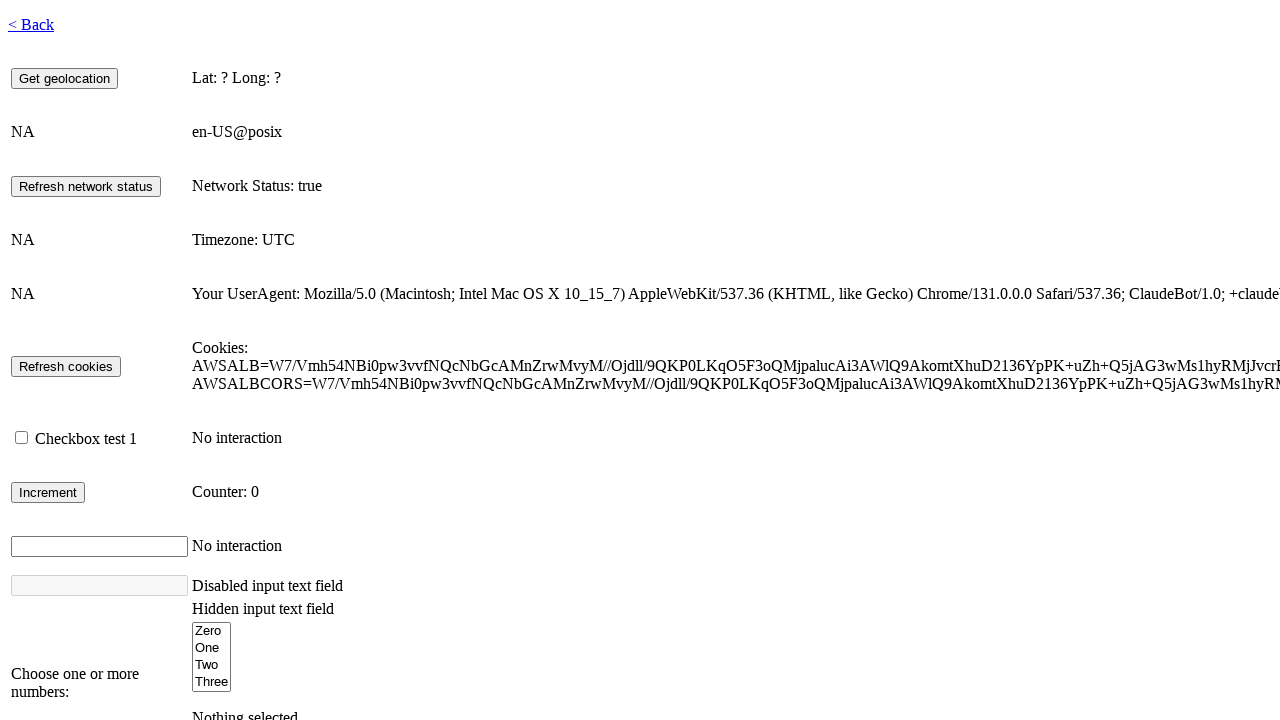

Checked the checkbox at (22, 438) on #checkbox1
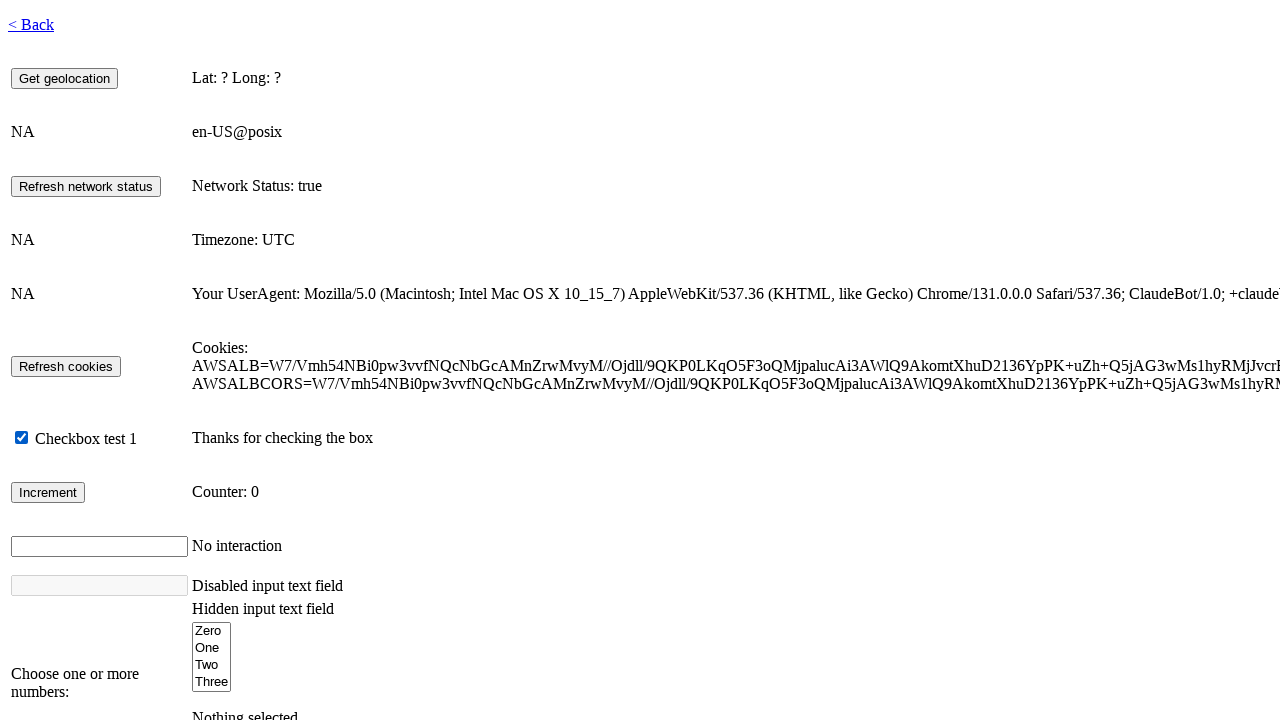

Checkbox confirmation message is displayed
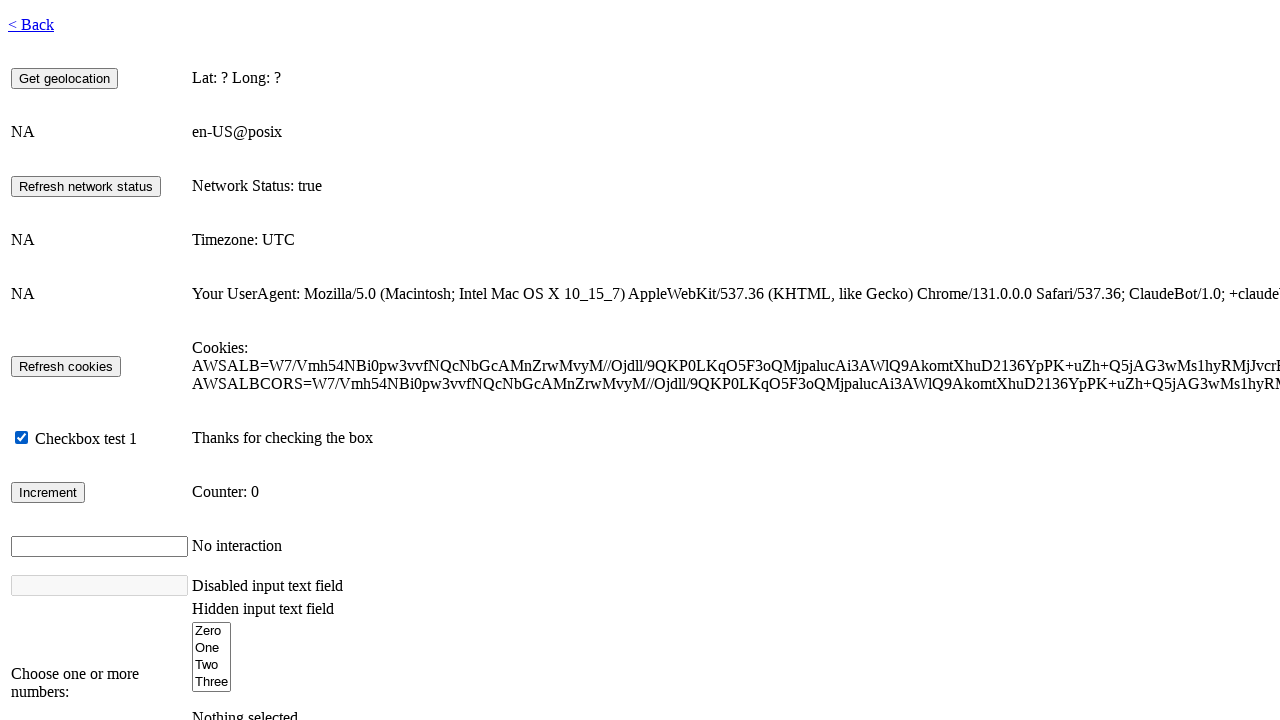

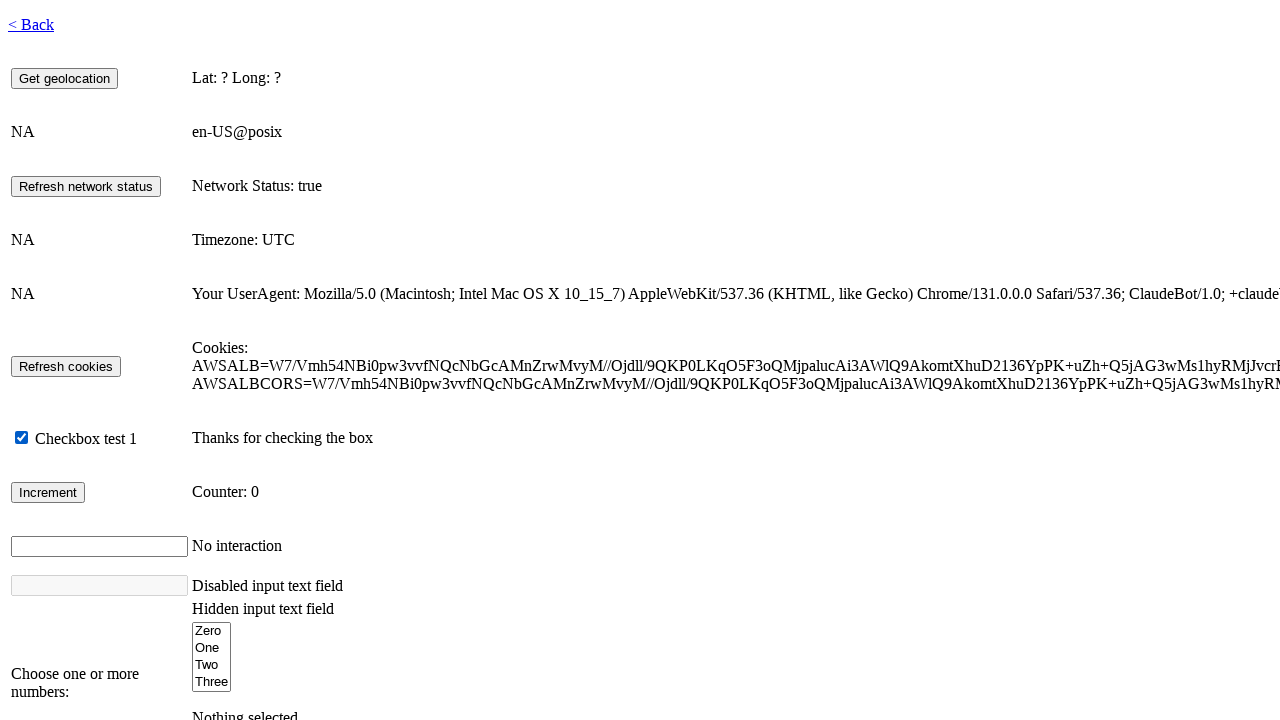